Verifies that sorting by position column works correctly by comparing data before and after clicking the position column header

Starting URL: https://datatables.net/extensions/autofill/examples/initialisation/focus.html

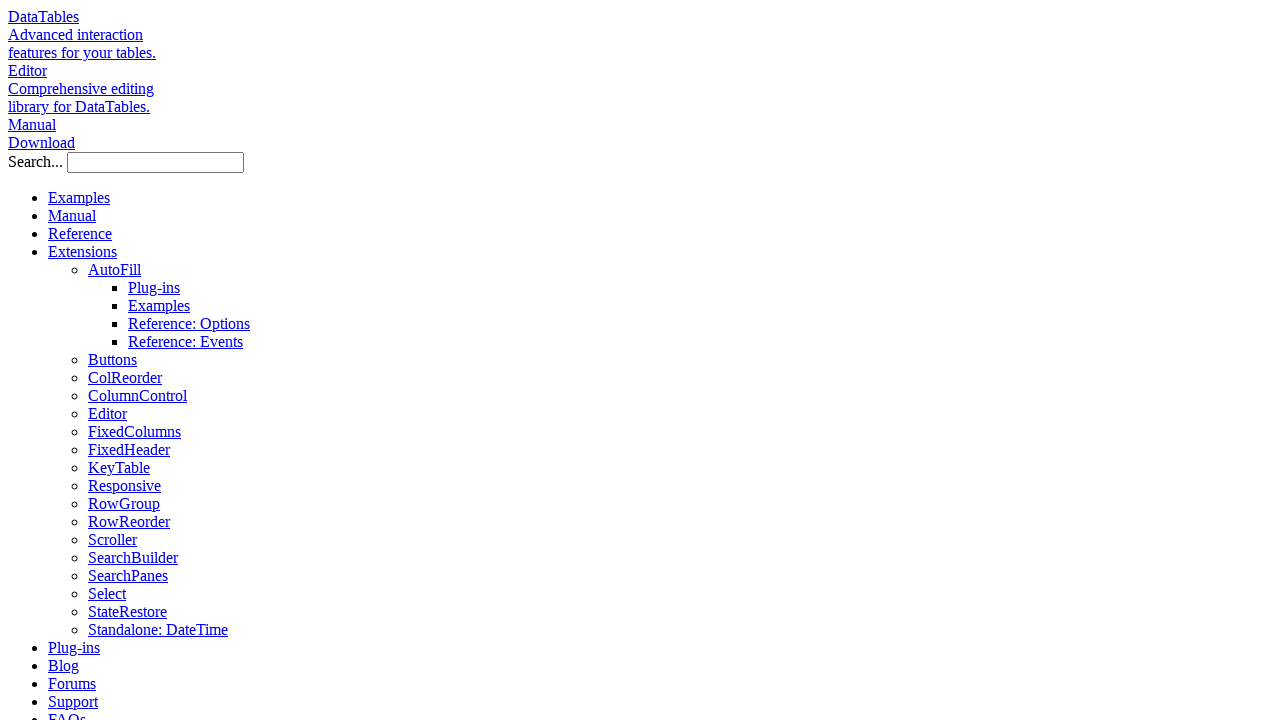

Counted total number of pages in the data table
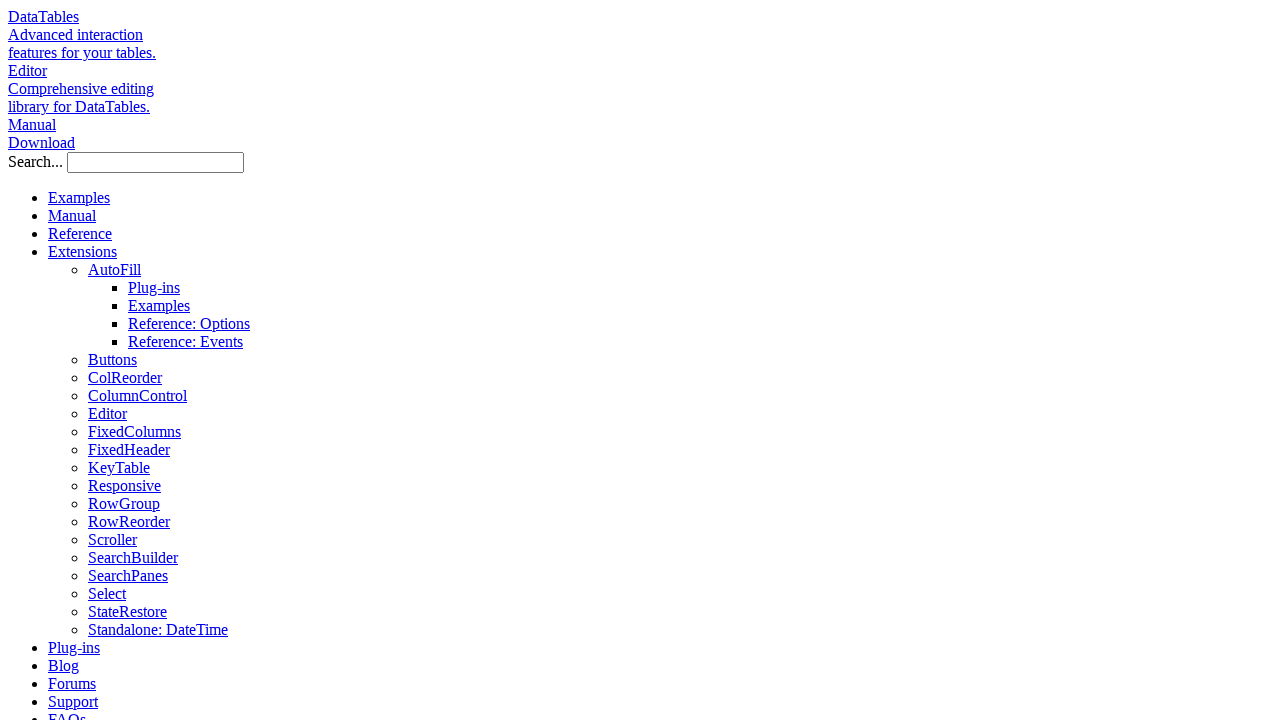

Clicked position column header to sort at (238, 361) on xpath=//table[@id='example']/thead/tr/th[2]
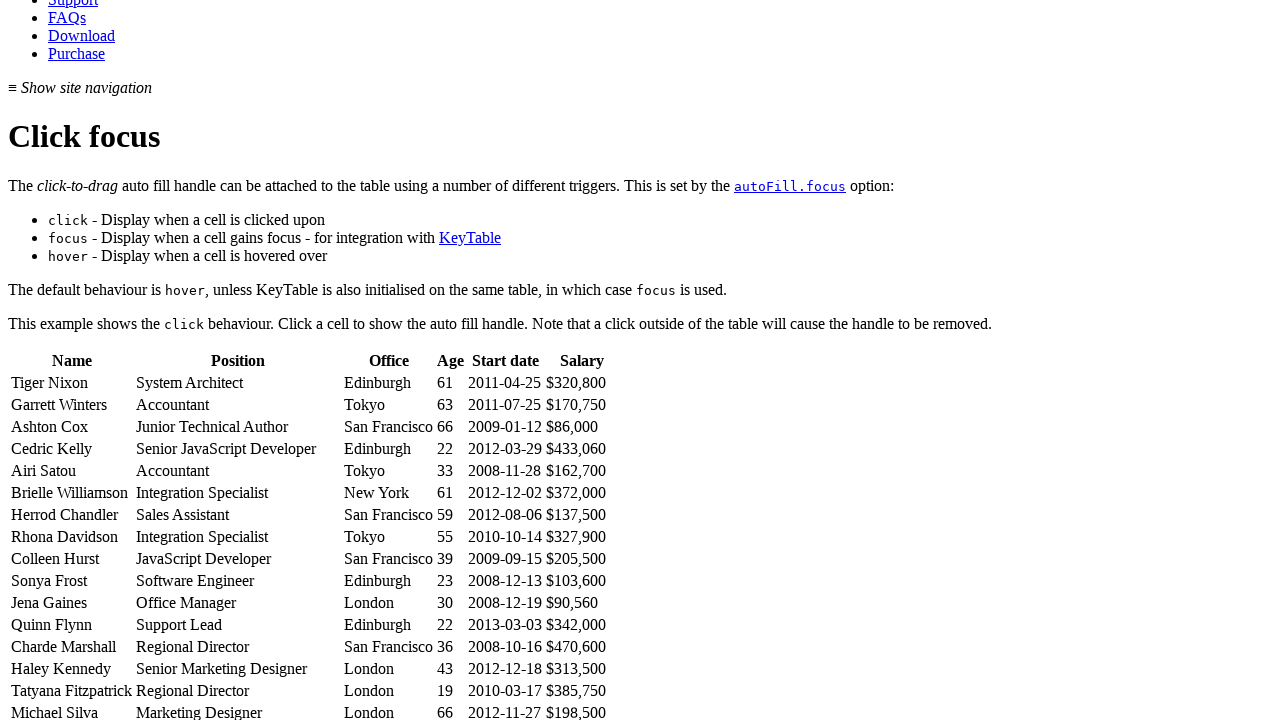

Clicked first column header to reset sorting at (72, 361) on xpath=//table[@id='example']/thead/tr/th[1]
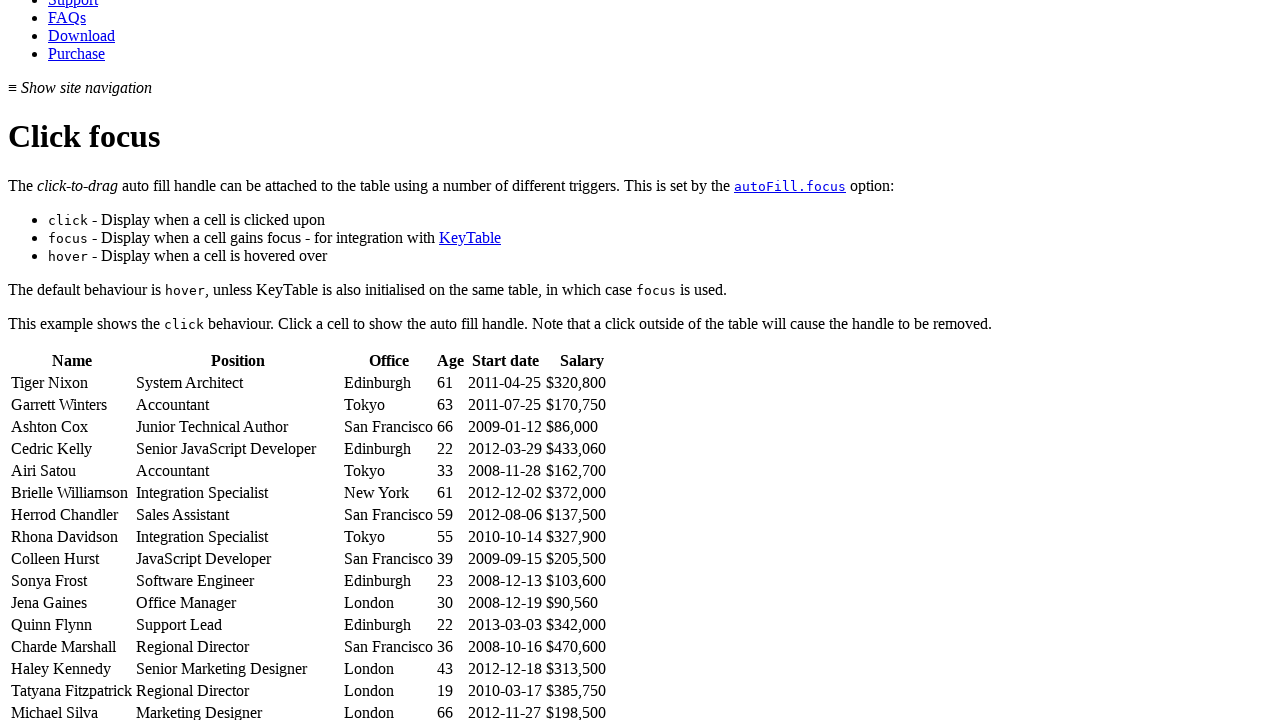

Sorted original positions list for comparison
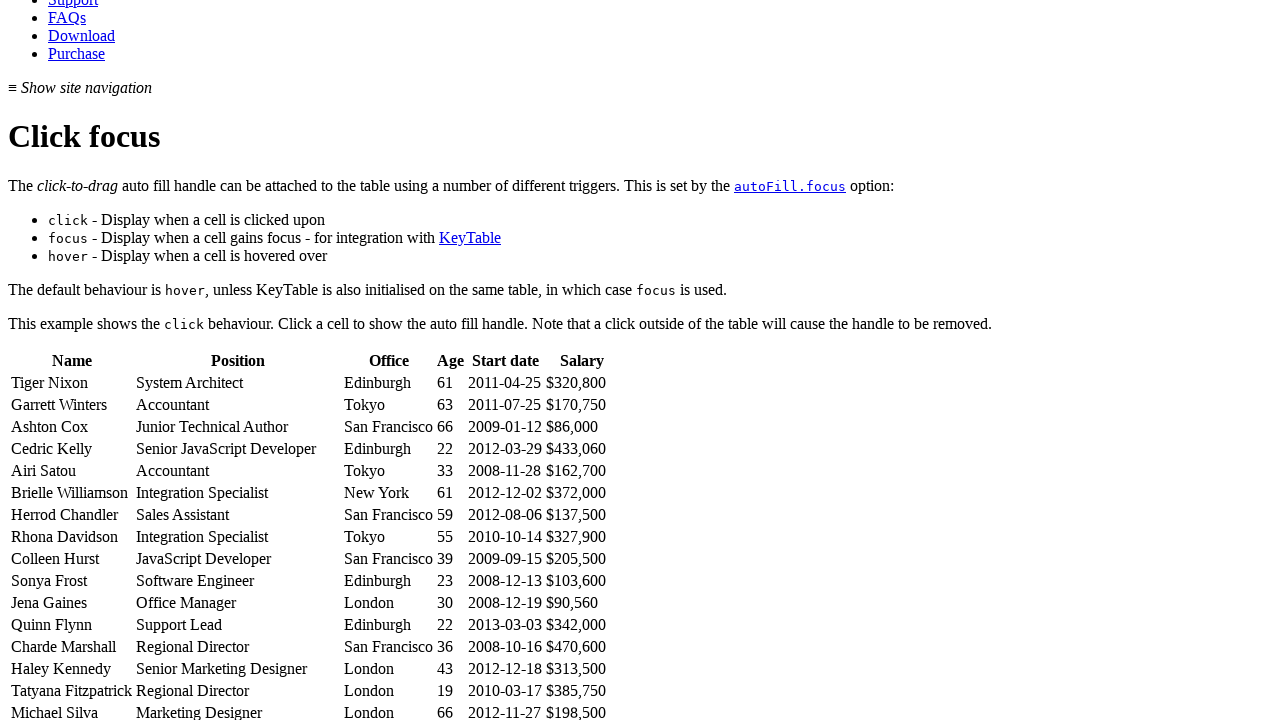

Verified that positions after sorting match the sorted original positions
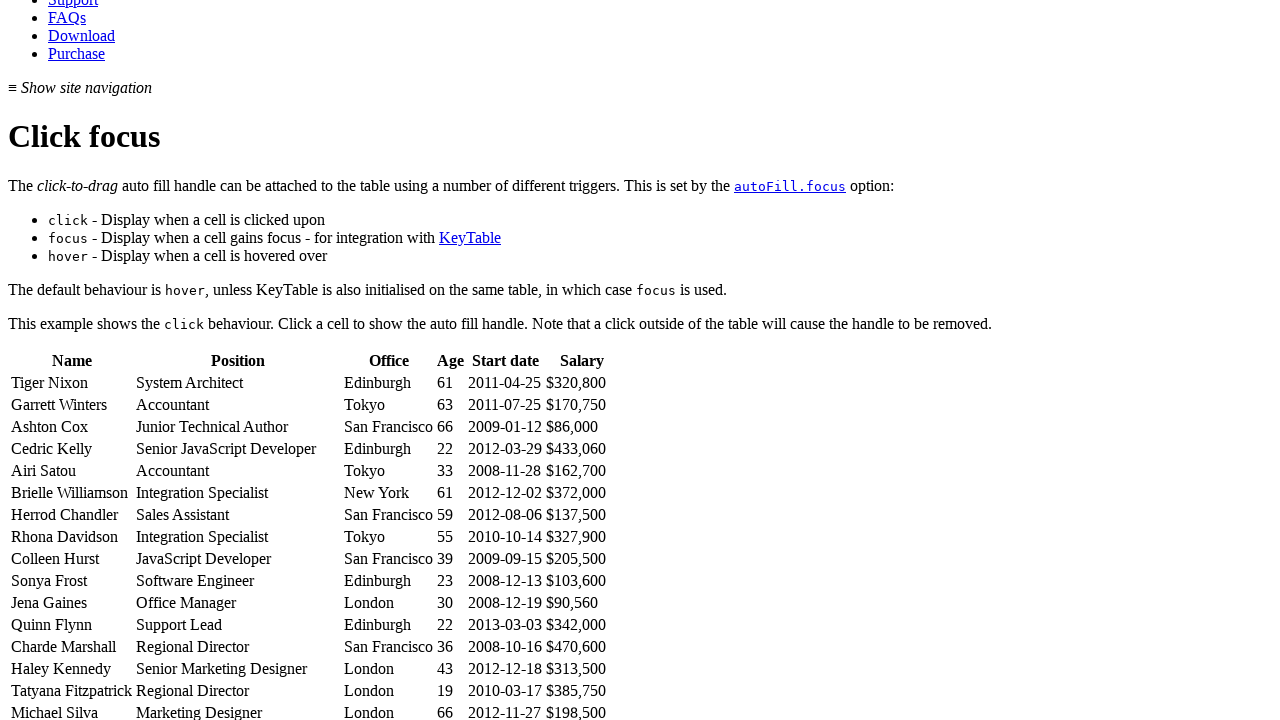

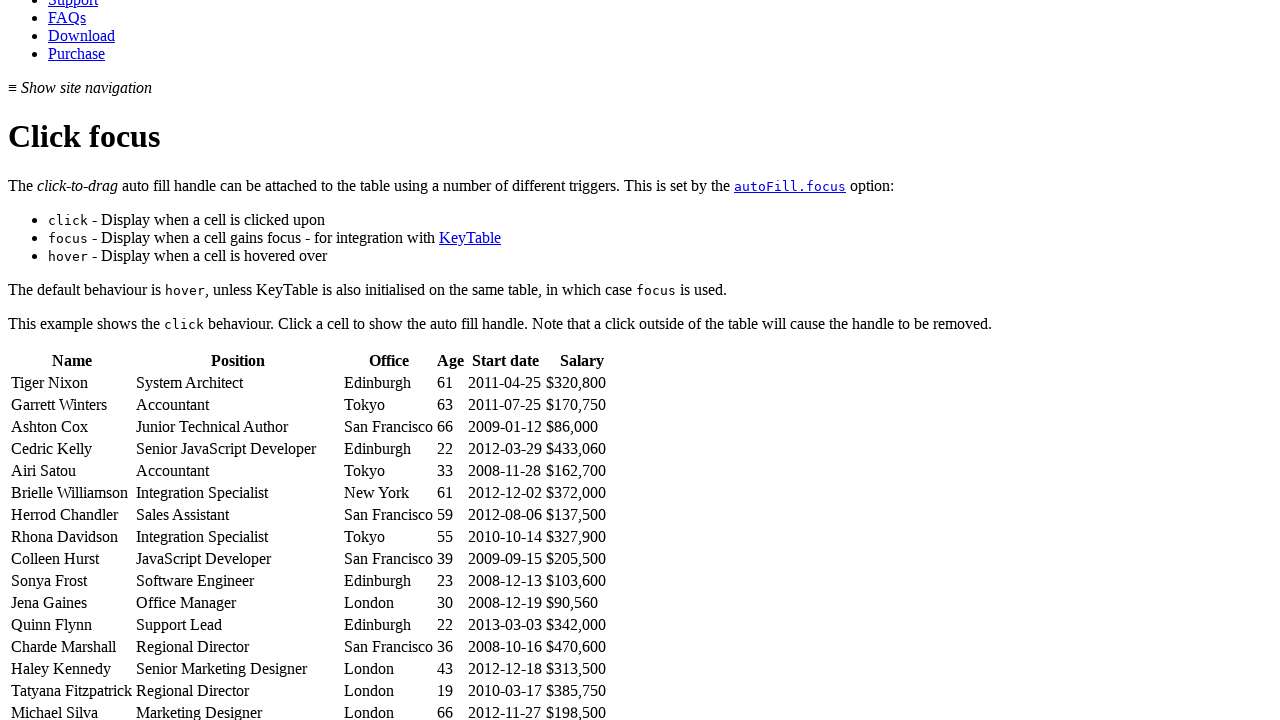